Tests drag and drop functionality by dragging an element from the left side to a drop target on the right side, then verifies the drop was successful by checking the target text changes to "Dropped!"

Starting URL: http://jqueryui.com/resources/demos/droppable/default.html

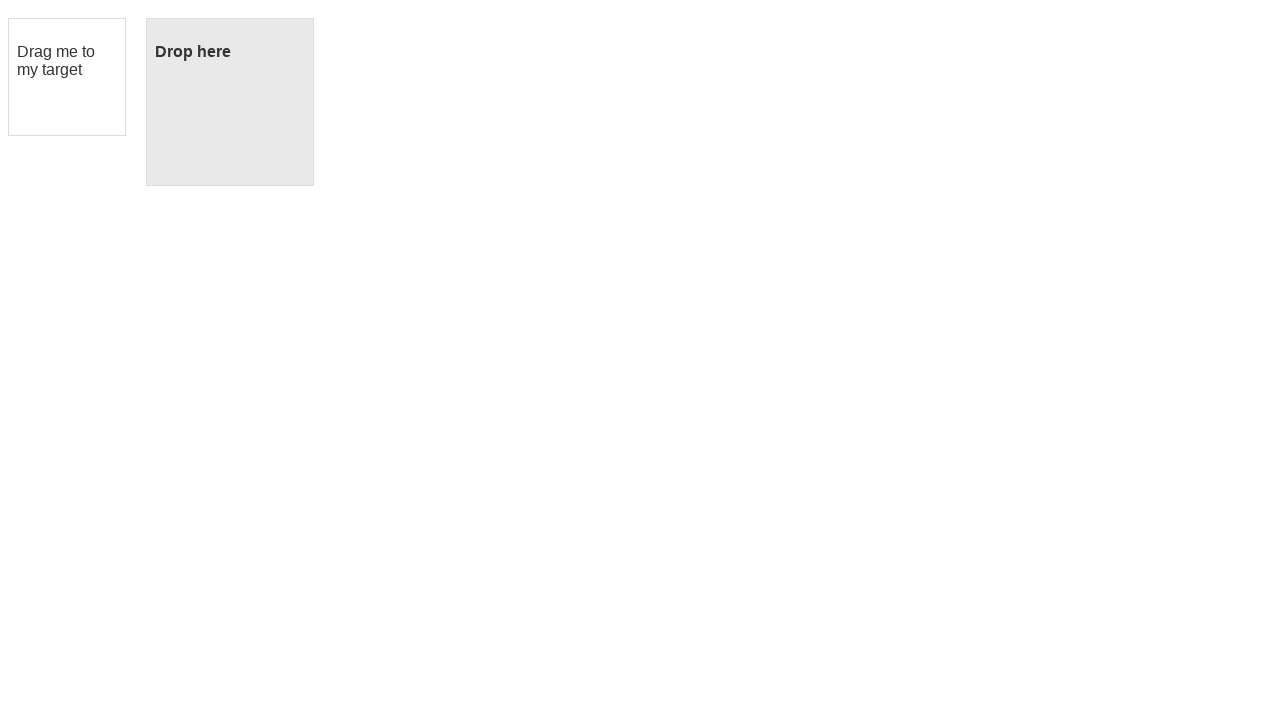

Located draggable source element with id 'draggable'
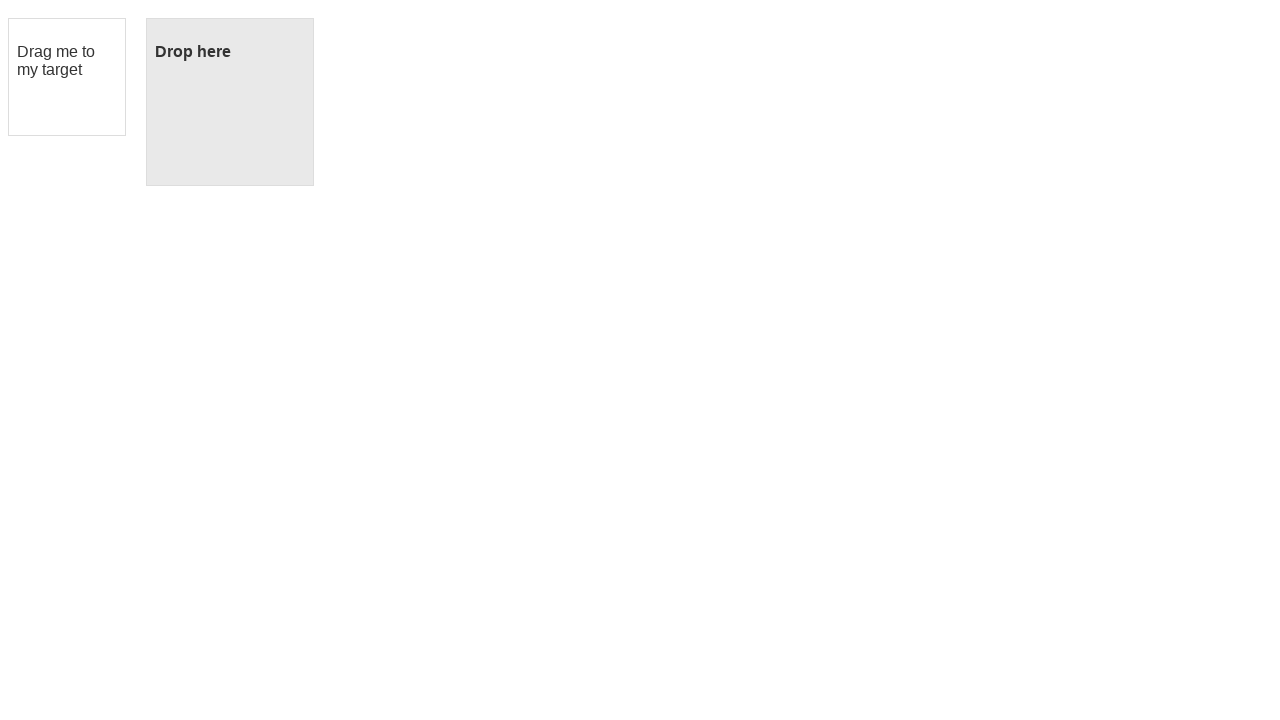

Located droppable target element with id 'droppable'
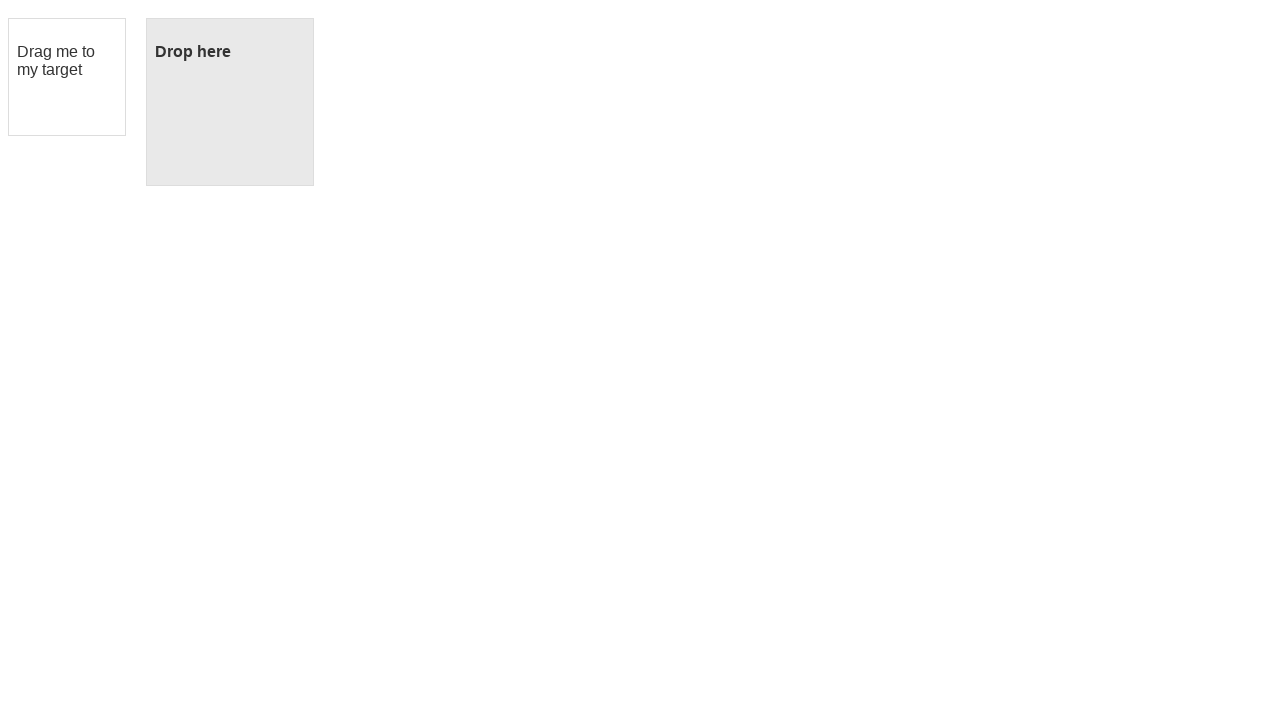

Dragged source element to target element at (230, 102)
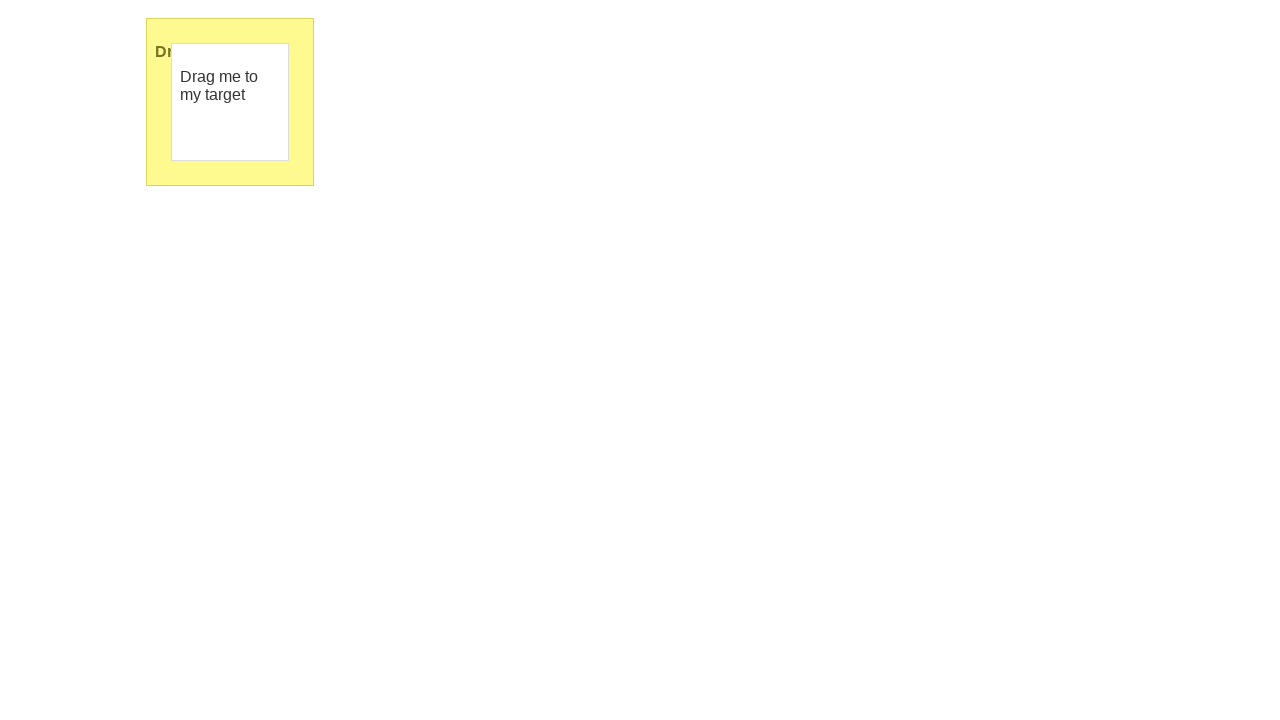

Verified drop was successful - target text changed to 'Dropped!'
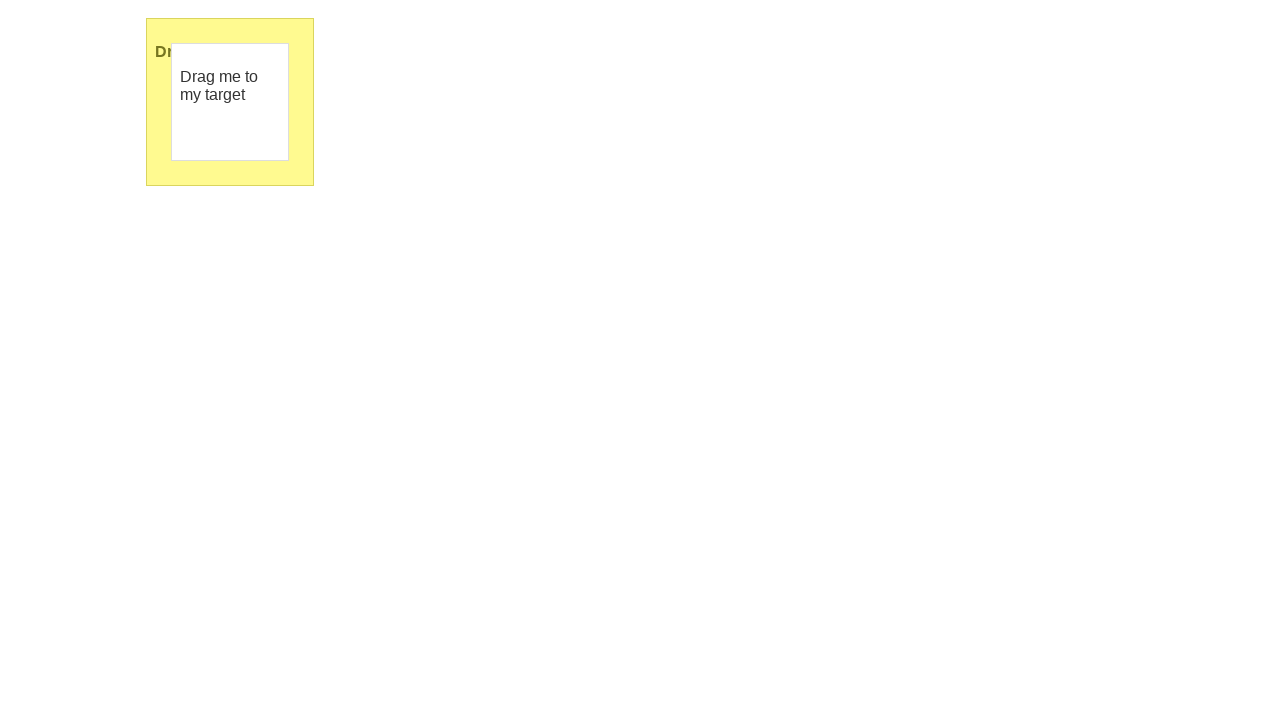

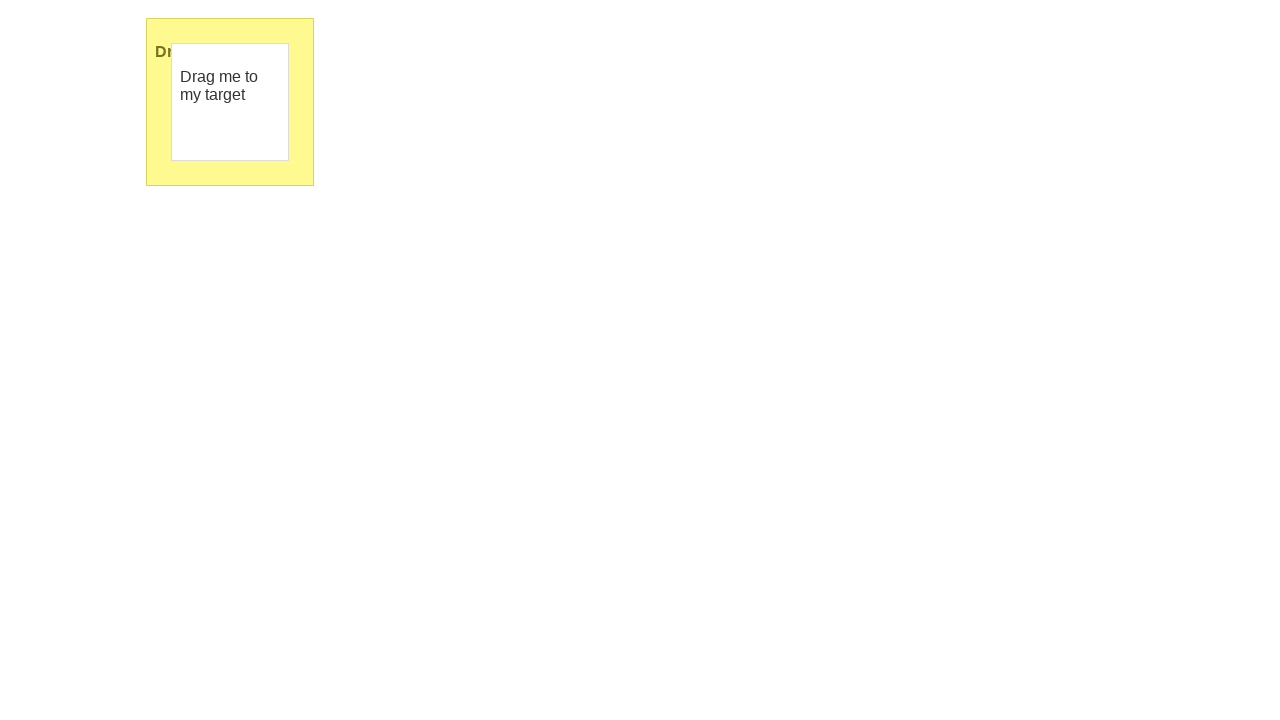